Tests window handling functionality by opening a new window, filling form fields in the new window, clearing them, and then switching back to the parent window

Starting URL: https://www.hyrtutorials.com/p/window-handles-practice.html

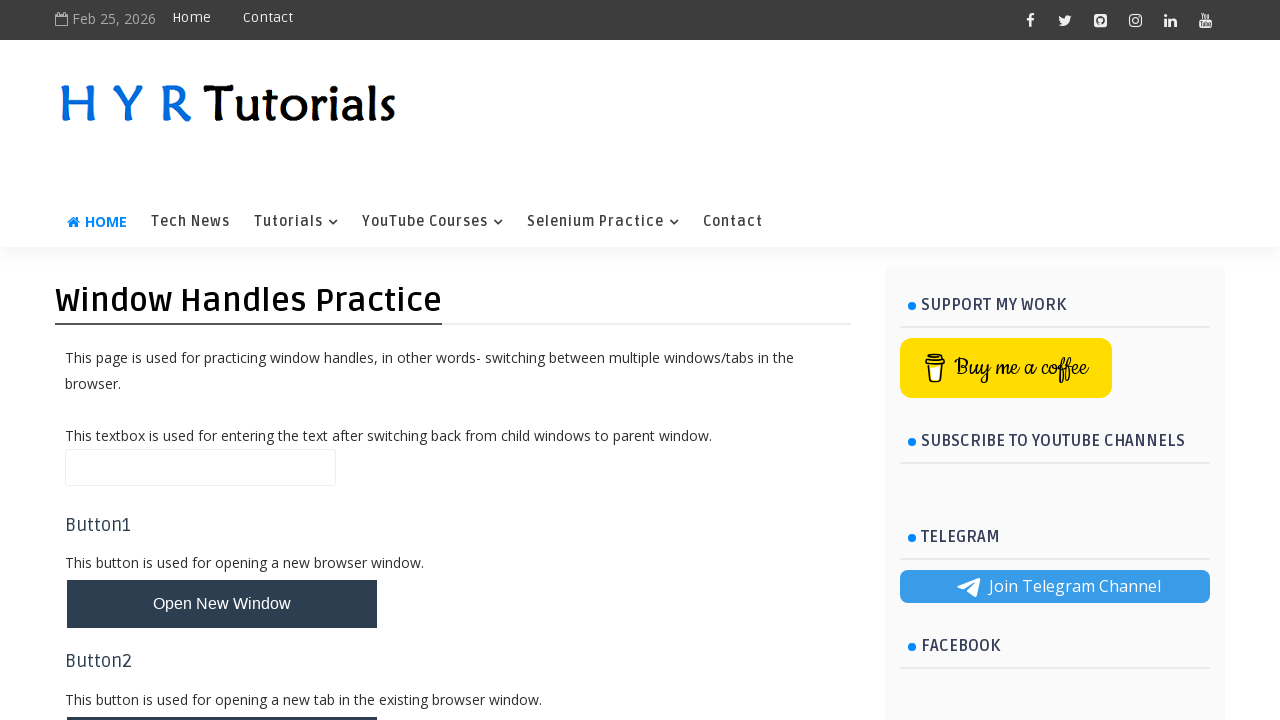

Scrolled down 600px to make button visible
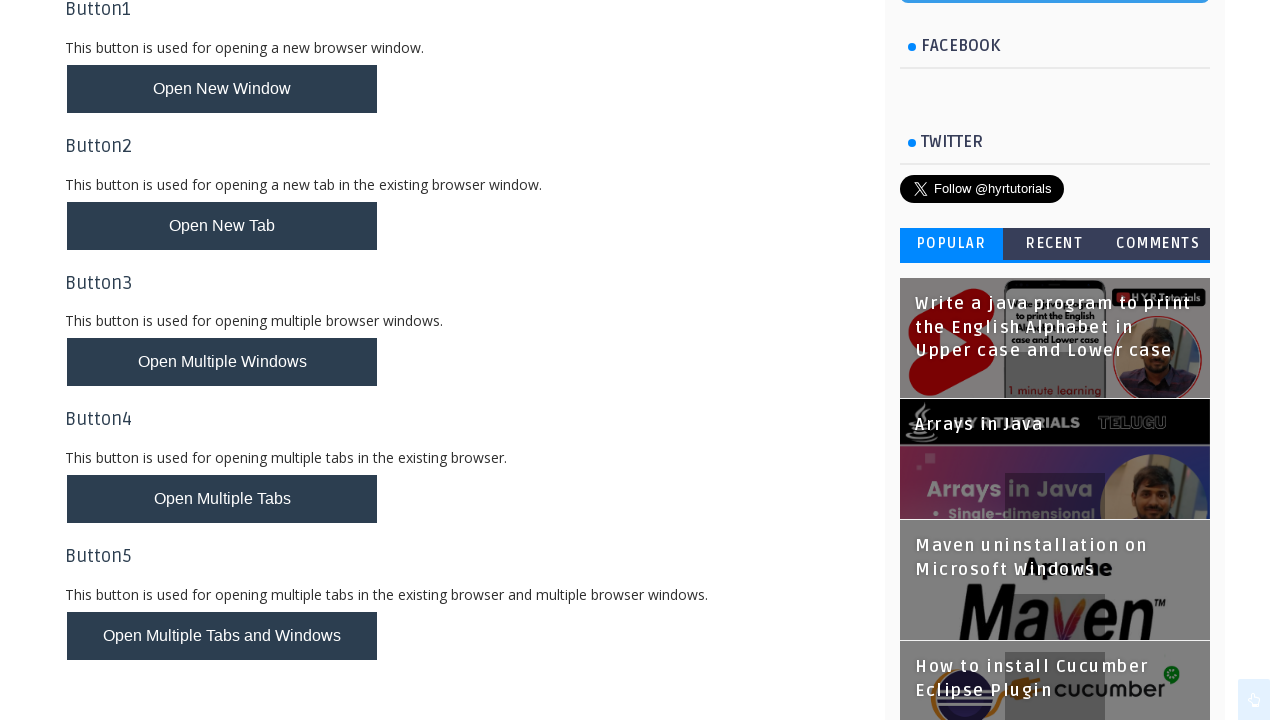

Clicked new window button and opened new window at (222, 89) on xpath=//button[contains(@id,'newWindowBtn')]
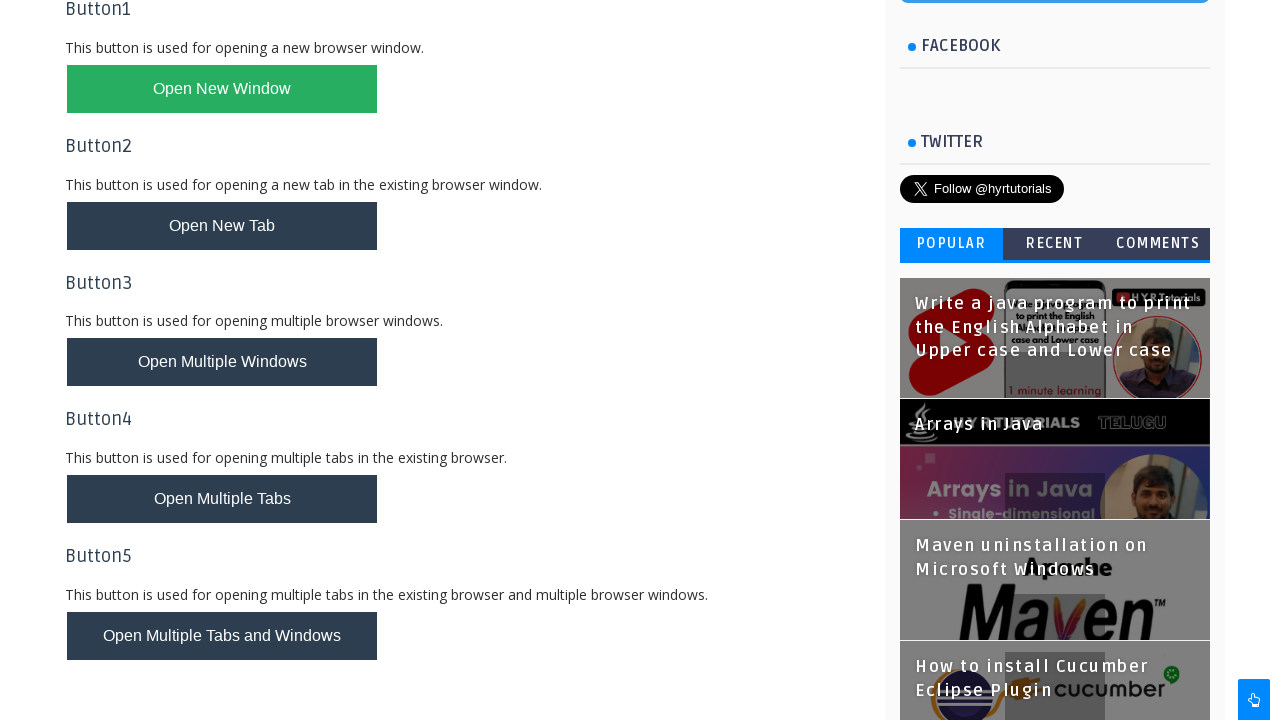

Scrolled down 600px in new window
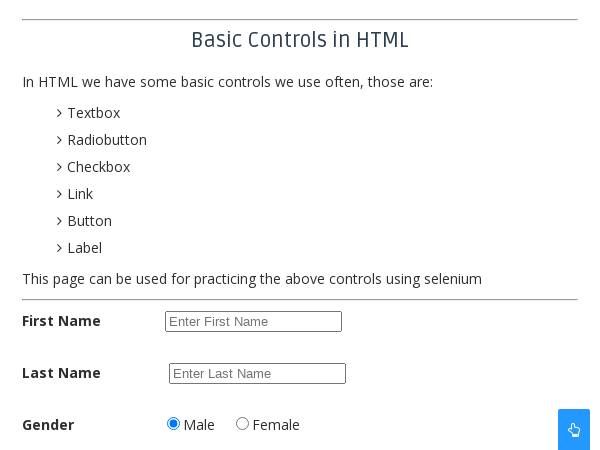

Filled first name field with 'Anish' on #firstName
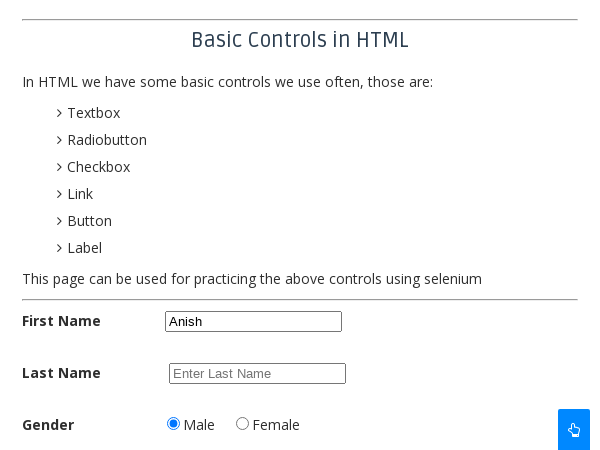

Filled last name field with 'Das' on #lastName
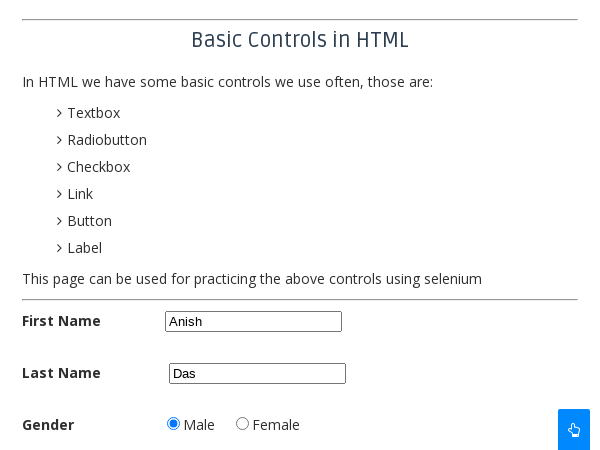

Clicked clear button to clear form fields at (184, 225) on #clearbtn
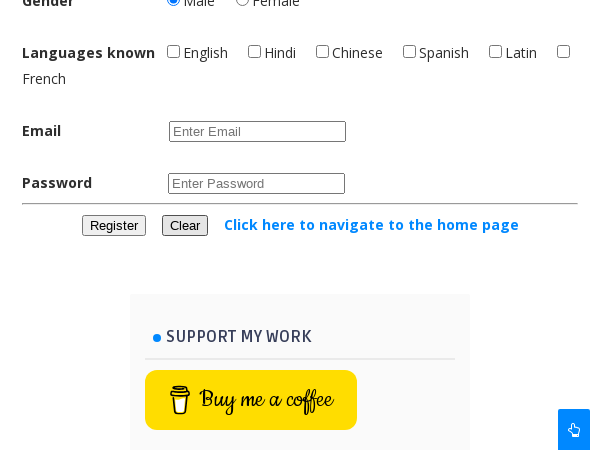

Closed the new window
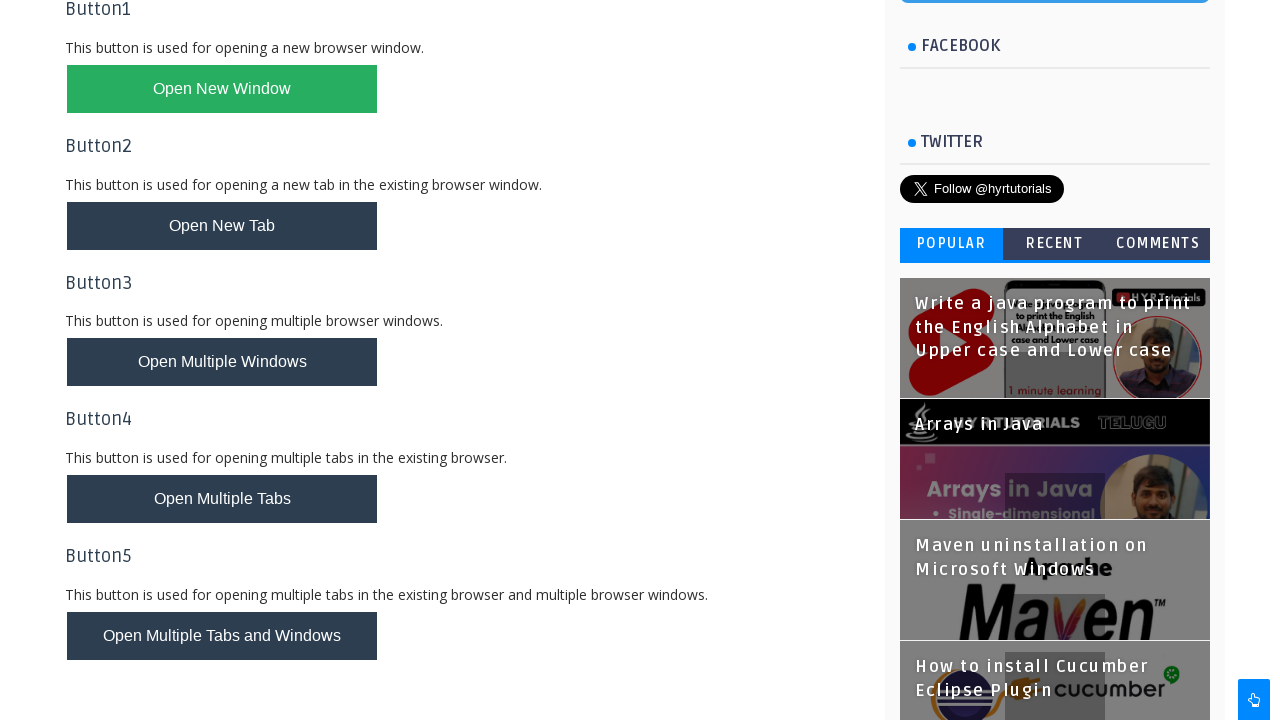

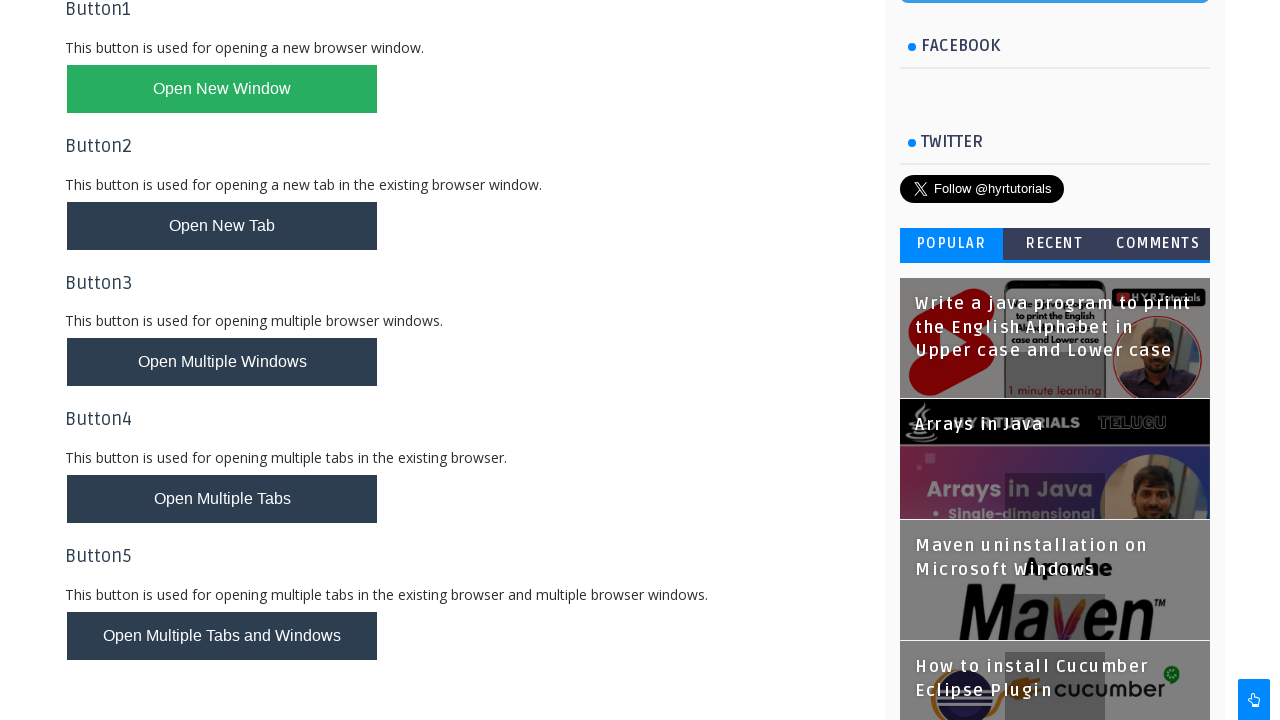